Tests keyboard interaction by entering text in uppercase using SHIFT key modifier in a first name input field on a registration form

Starting URL: http://demo.automationtesting.in/Register.html

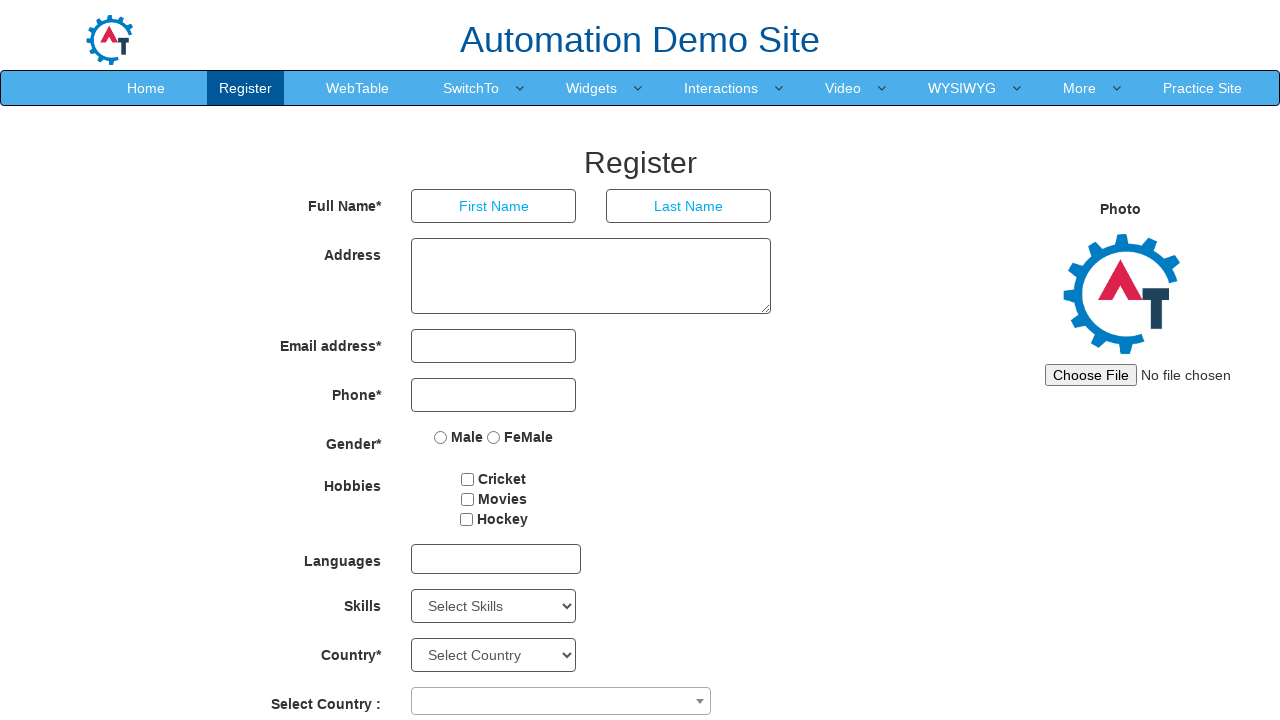

Navigated to registration form at http://demo.automationtesting.in/Register.html
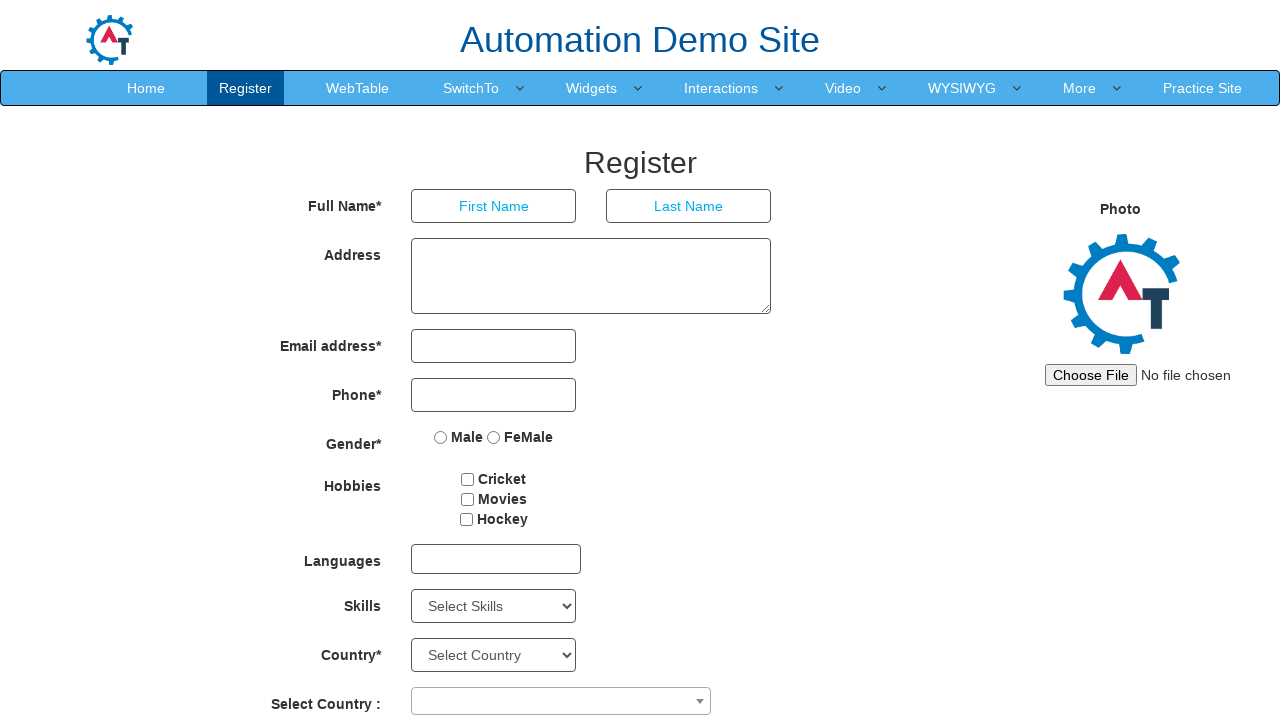

Entered uppercase text 'IAM KATYAYANI' in First Name field using SHIFT key modifier on input[placeholder='First Name']
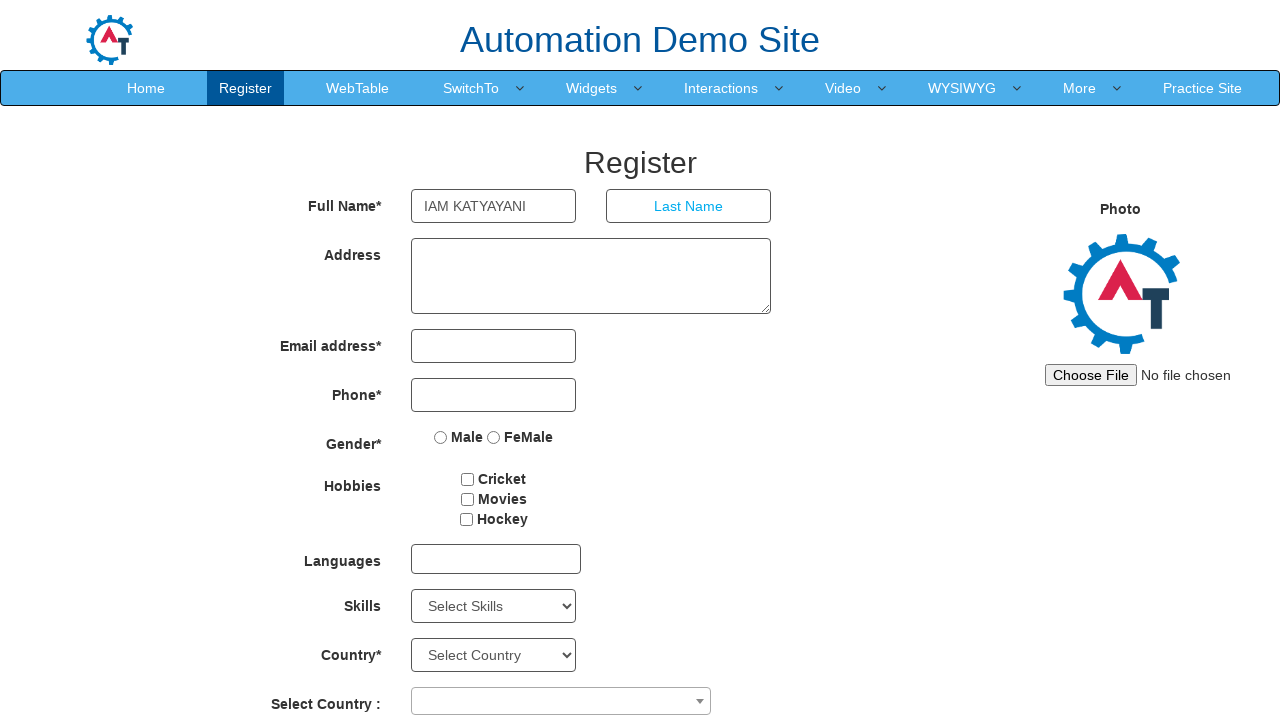

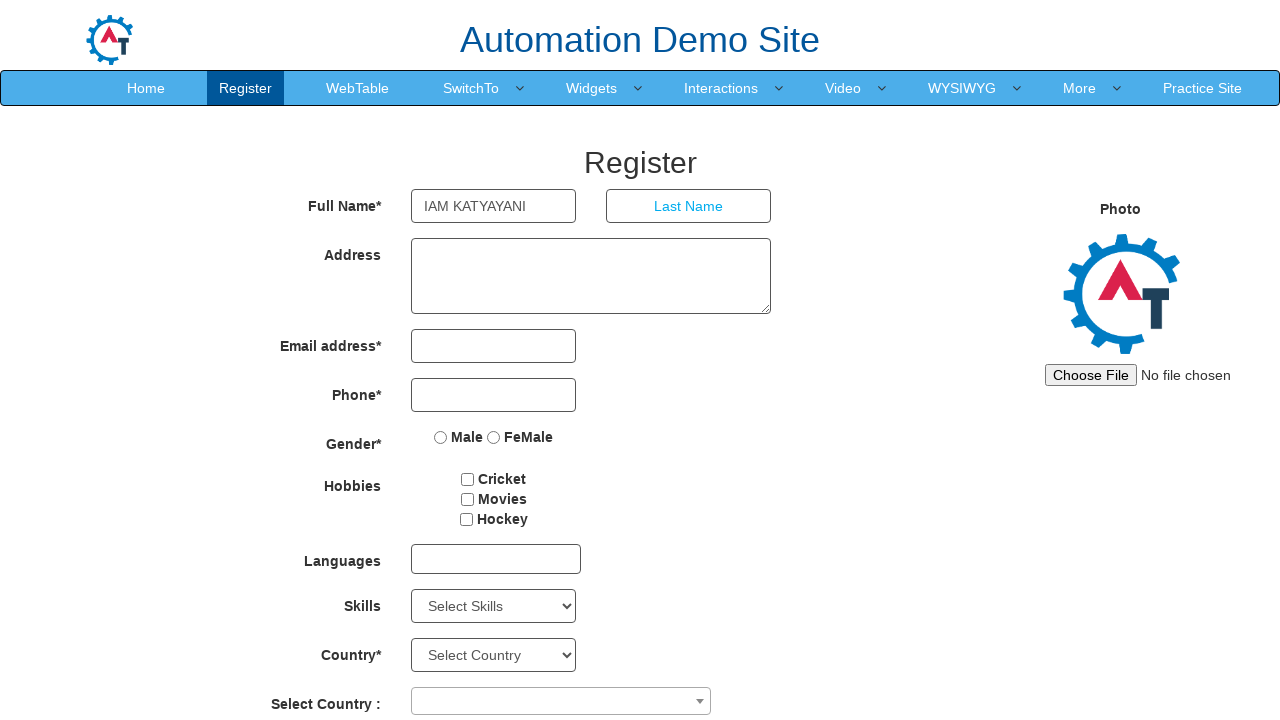